Tests file download functionality by clicking on a file link and verifying the download completes

Starting URL: https://the-internet.herokuapp.com/download

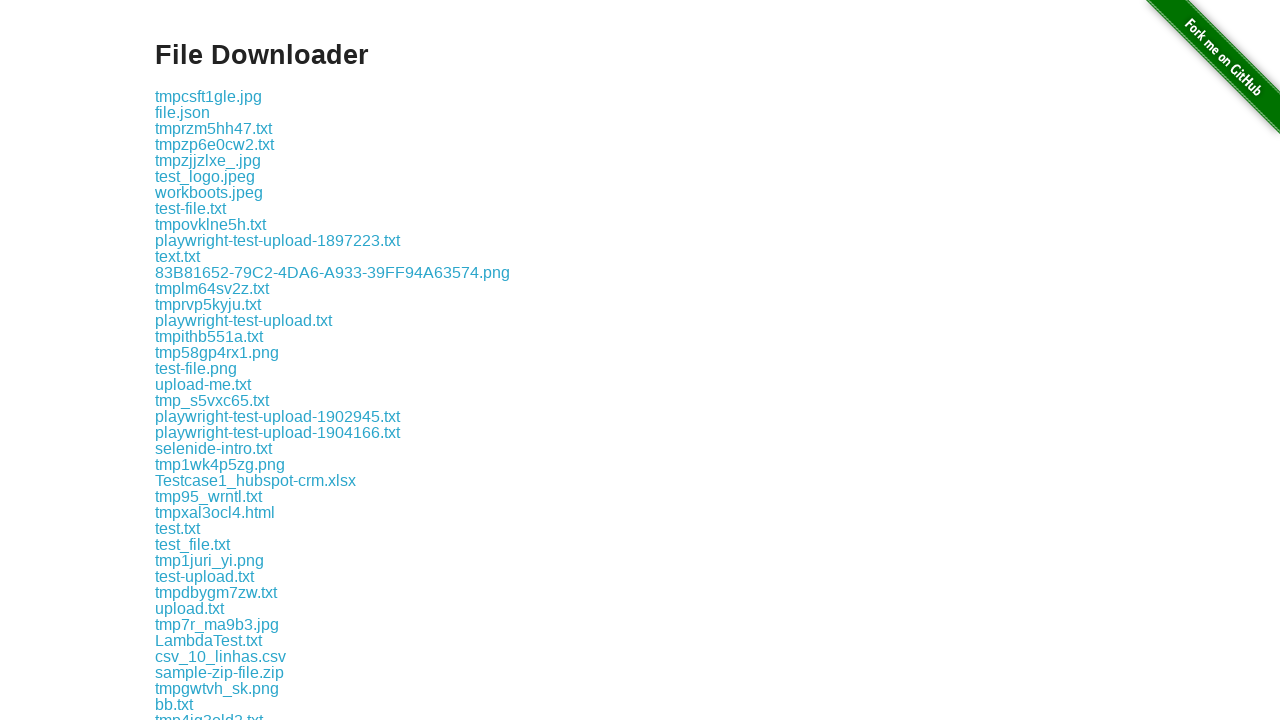

Navigated to download test page
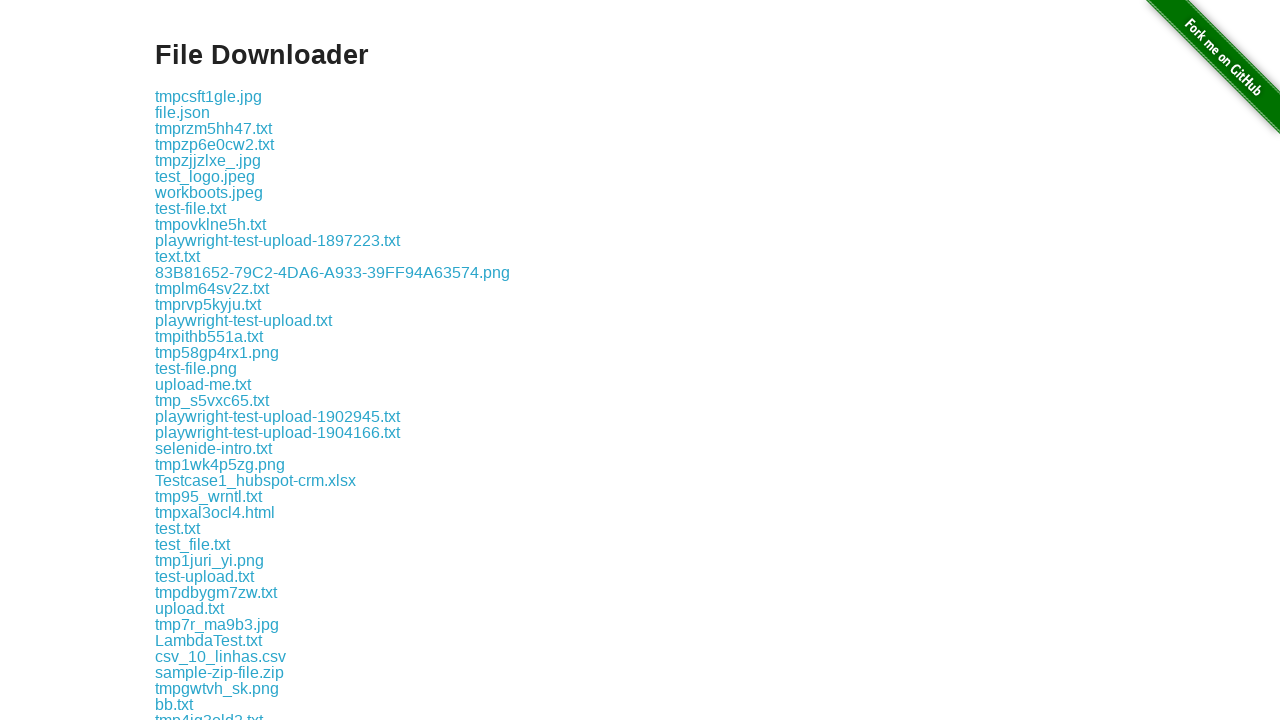

Clicked on some-file.txt link to initiate download at (198, 360) on xpath=//a[text()='some-file.txt']
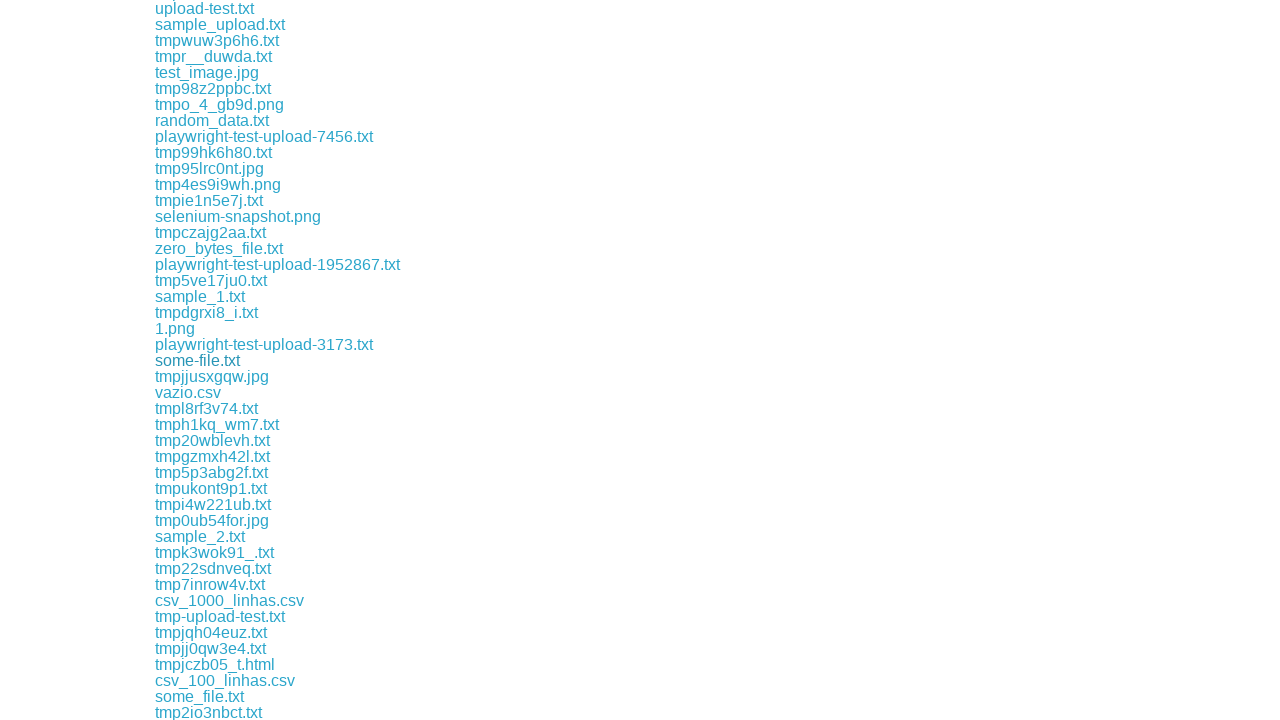

Waiting for download to start at (198, 360) on xpath=//a[text()='some-file.txt']
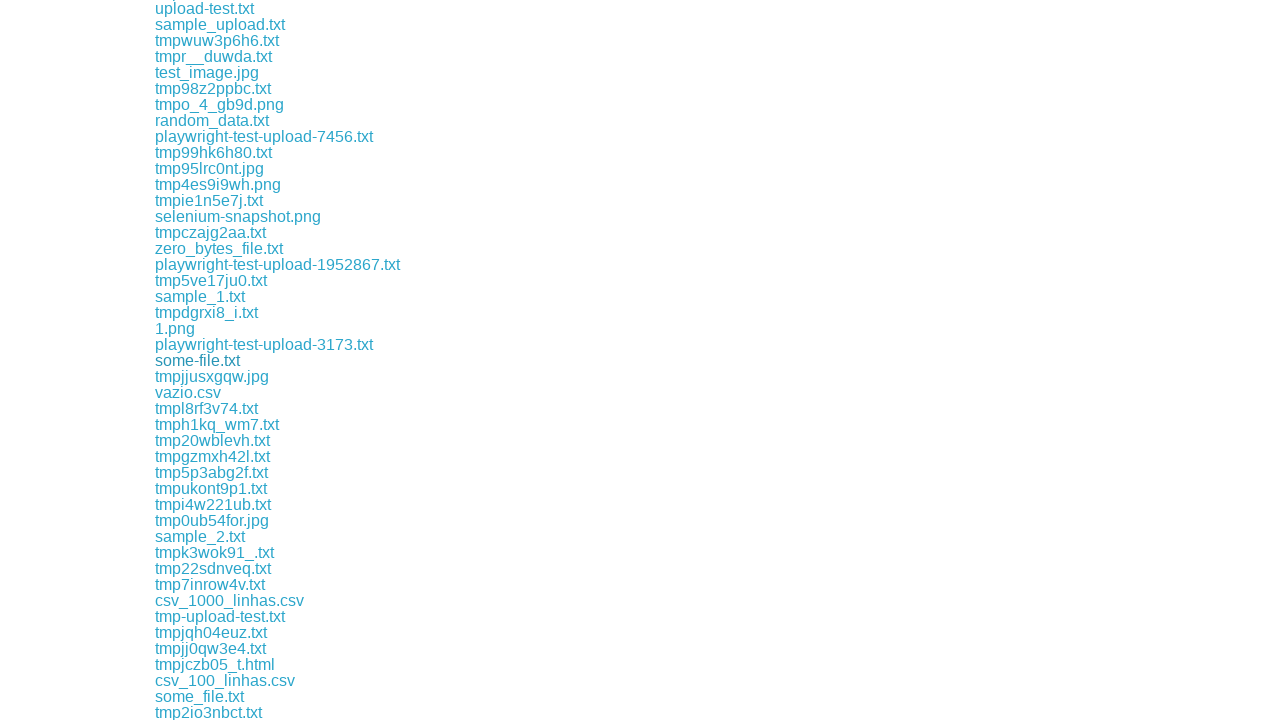

Download completed and file path retrieved
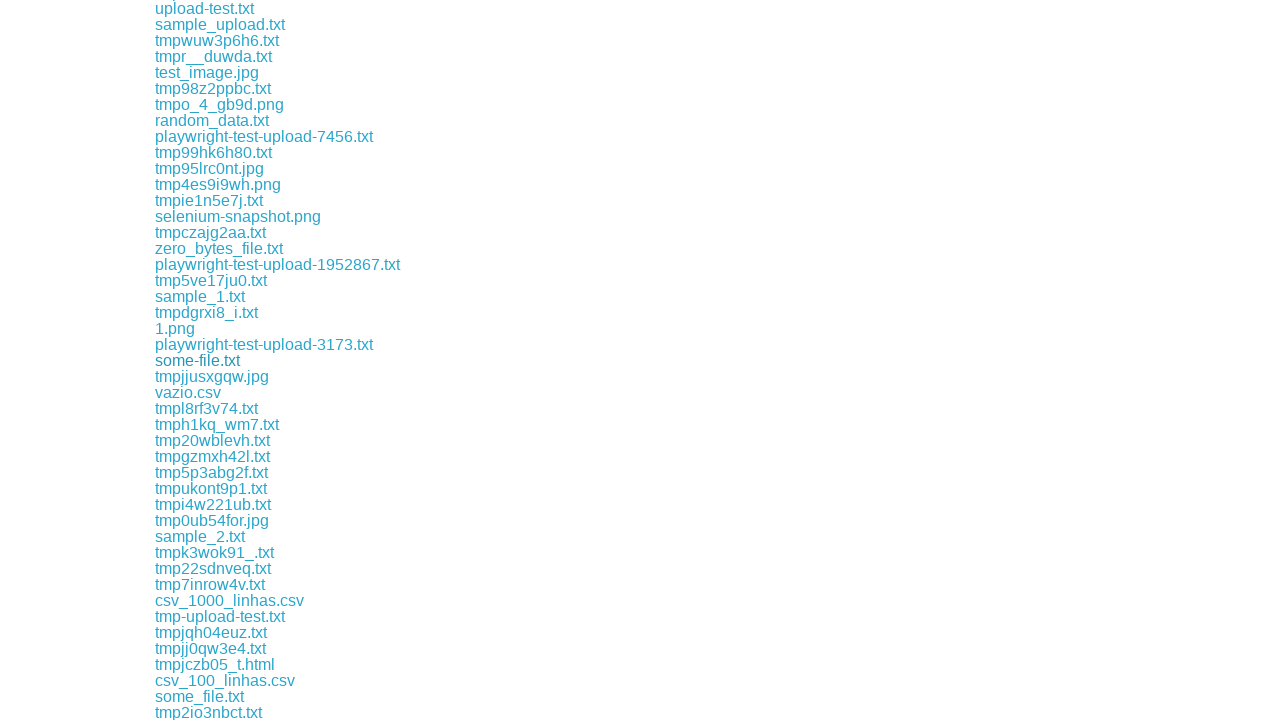

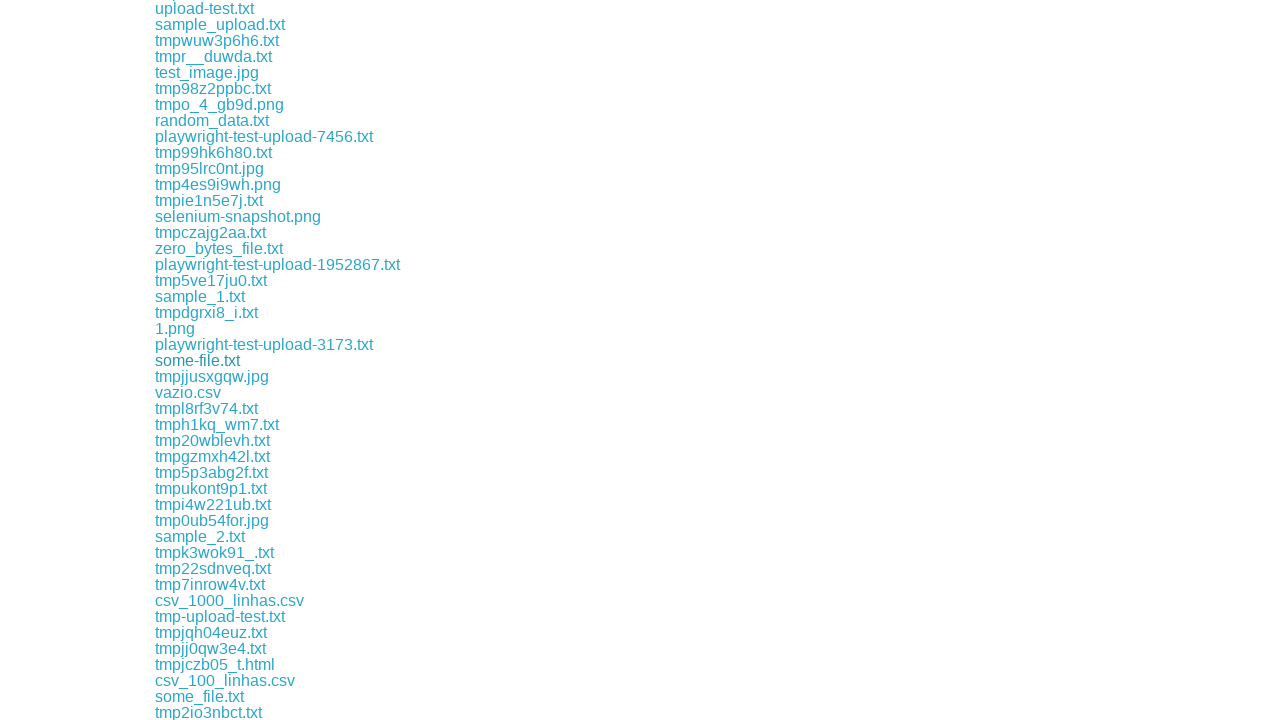